Tests selecting service type radio buttons

Starting URL: https://cac-tat.s3.eu-central-1.amazonaws.com/index.html

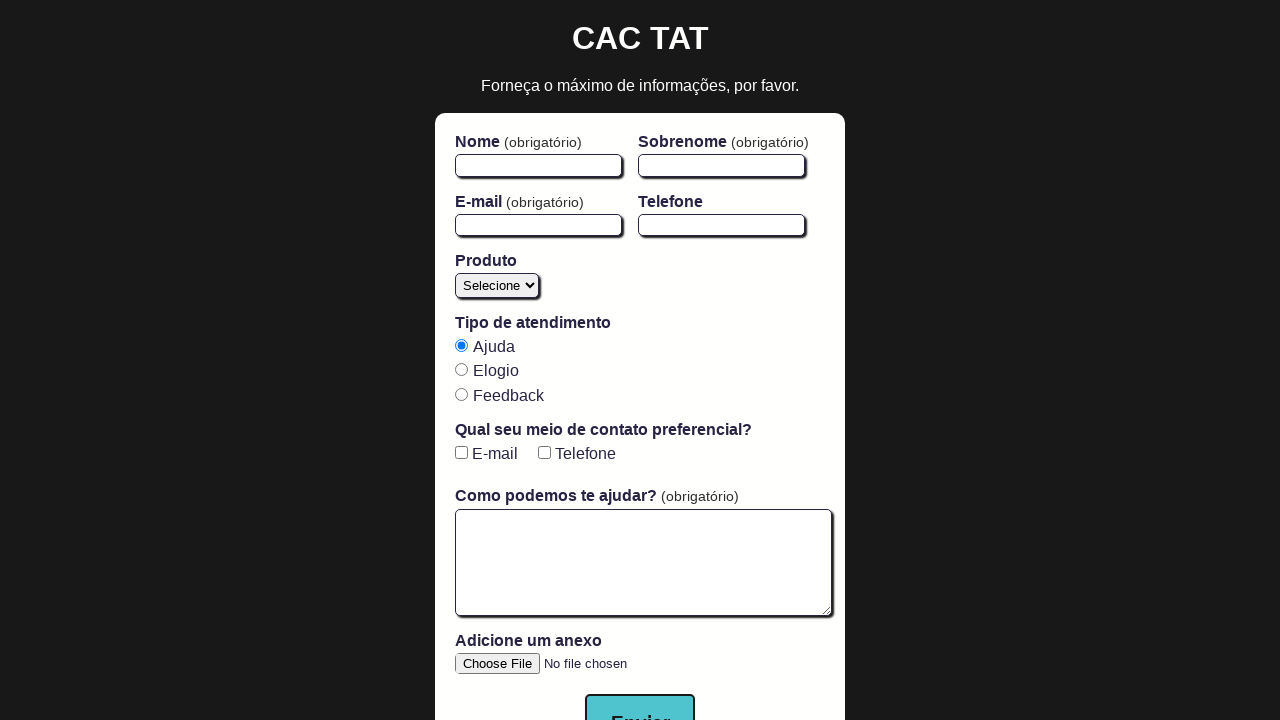

Clicked 'Elogio' radio button at (461, 370) on input[name='atendimento-tat'][value='elogio']
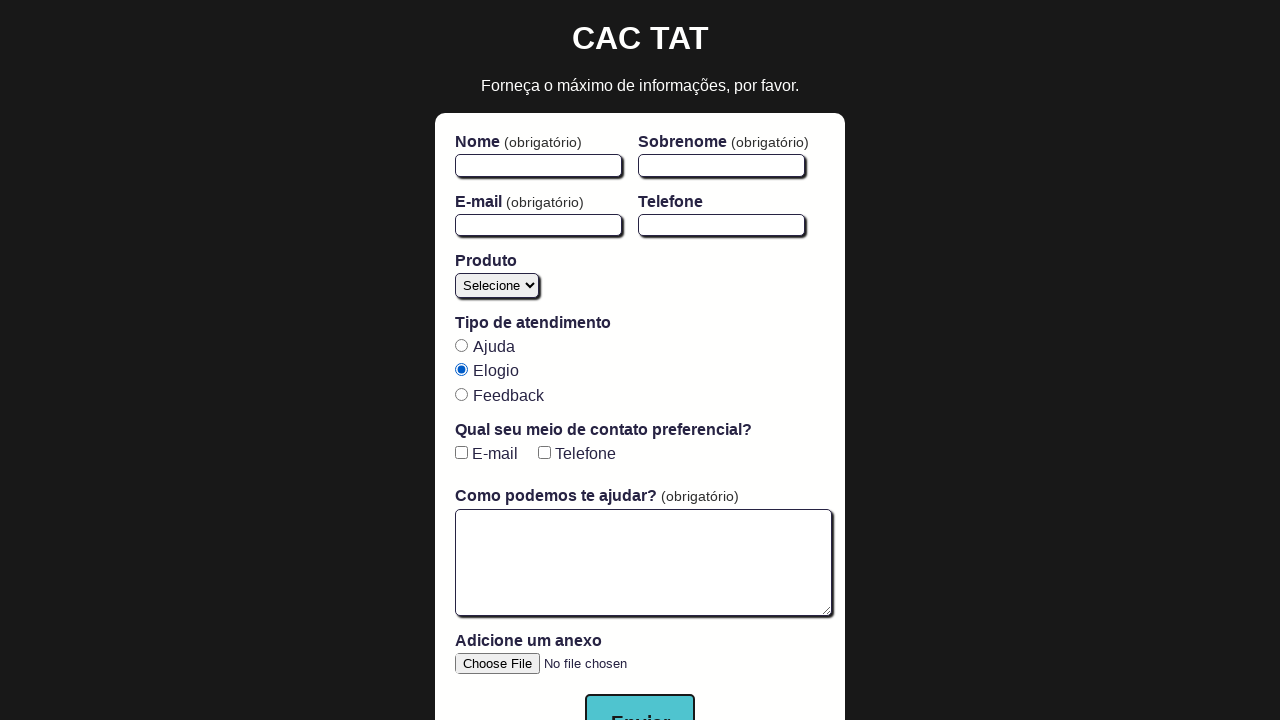

Verified that 'Elogio' radio button is checked
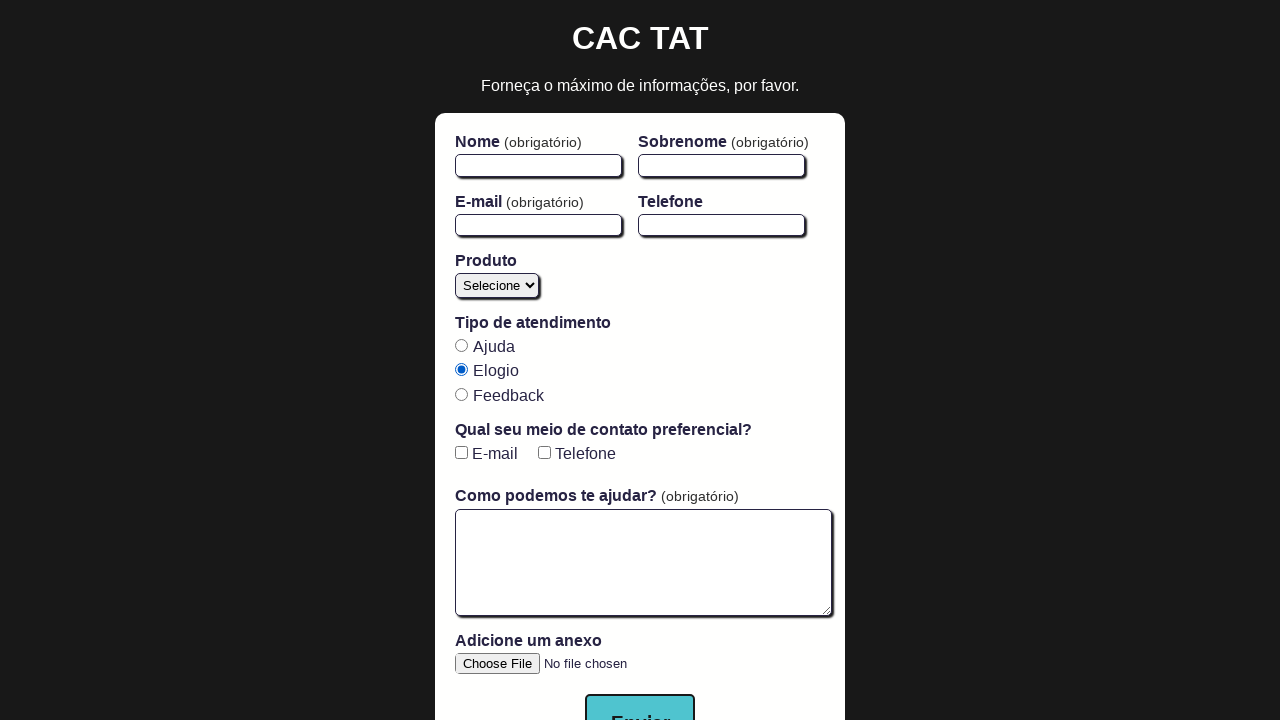

Clicked 'Feedback' radio button at (461, 394) on input[name='atendimento-tat'][value='feedback']
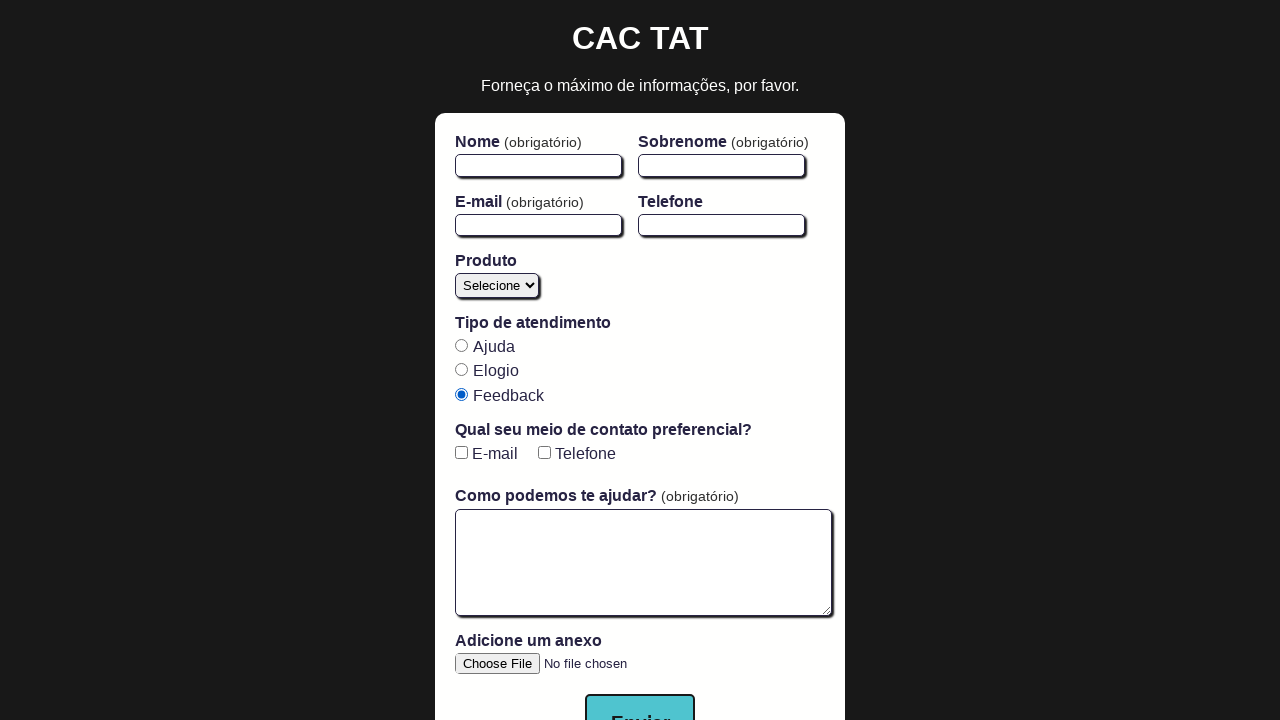

Verified that 'Feedback' radio button is checked
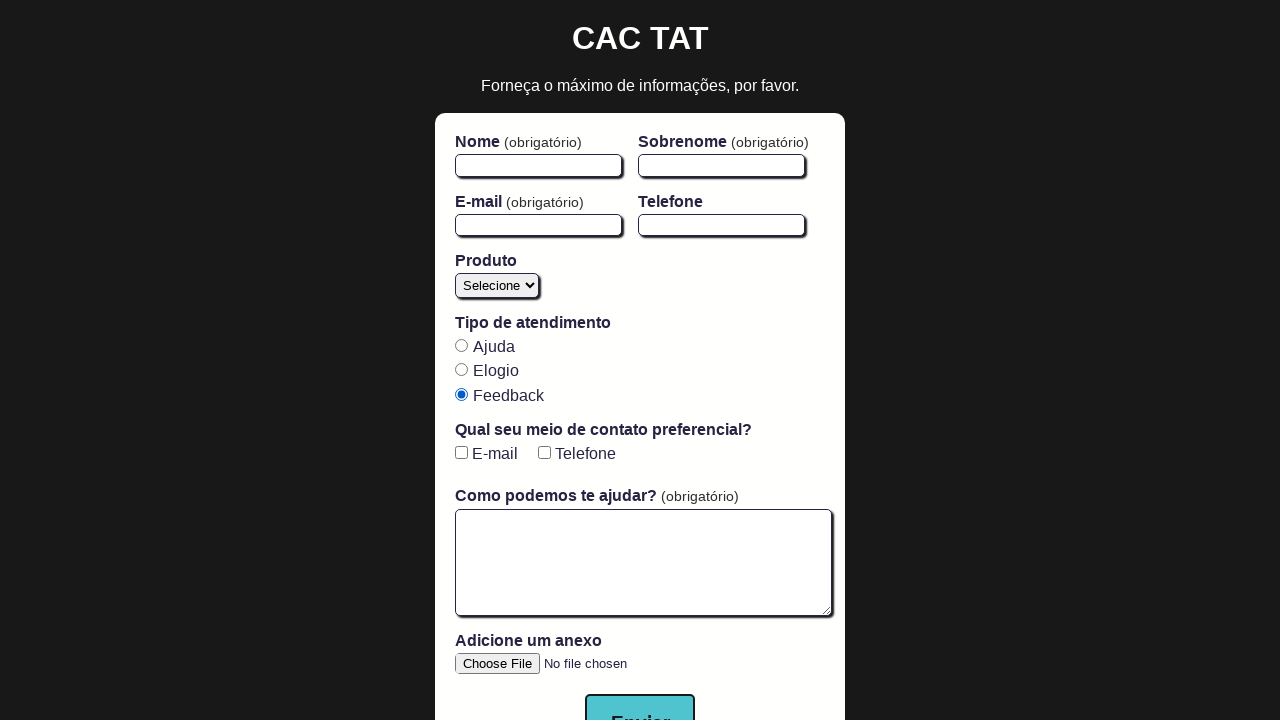

Verified that 'Elogio' radio button is deselected when 'Feedback' is selected
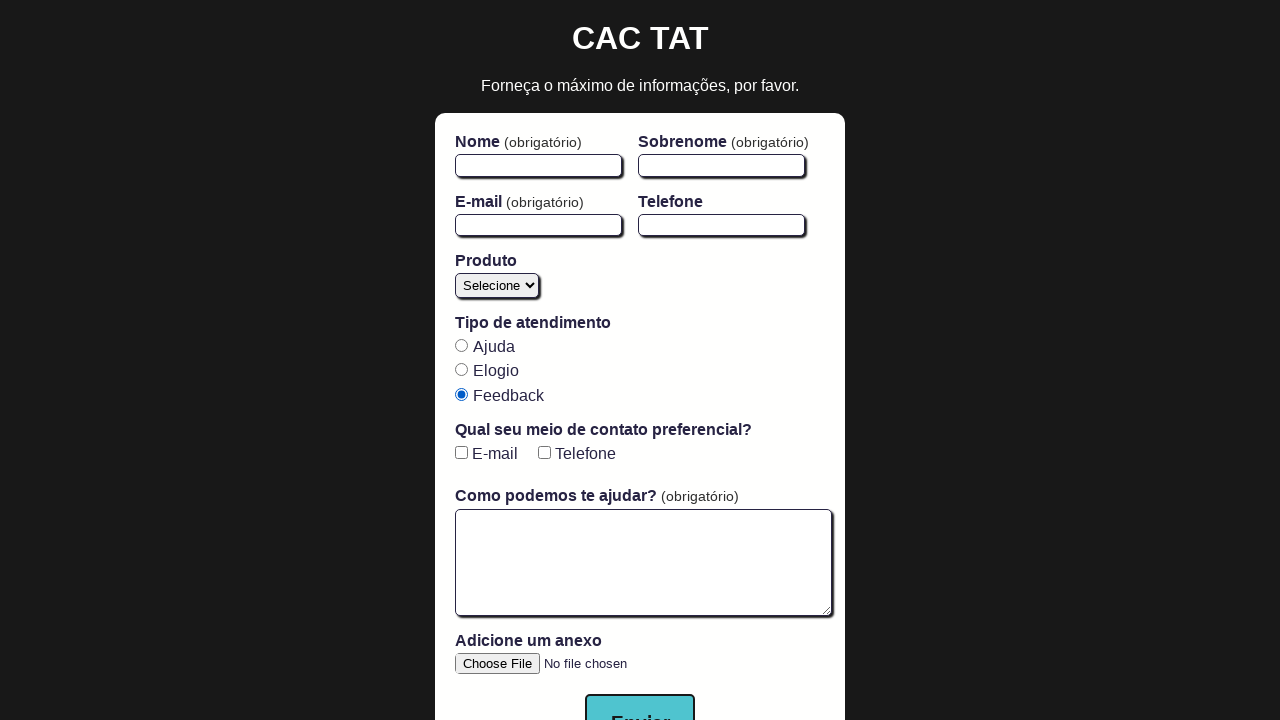

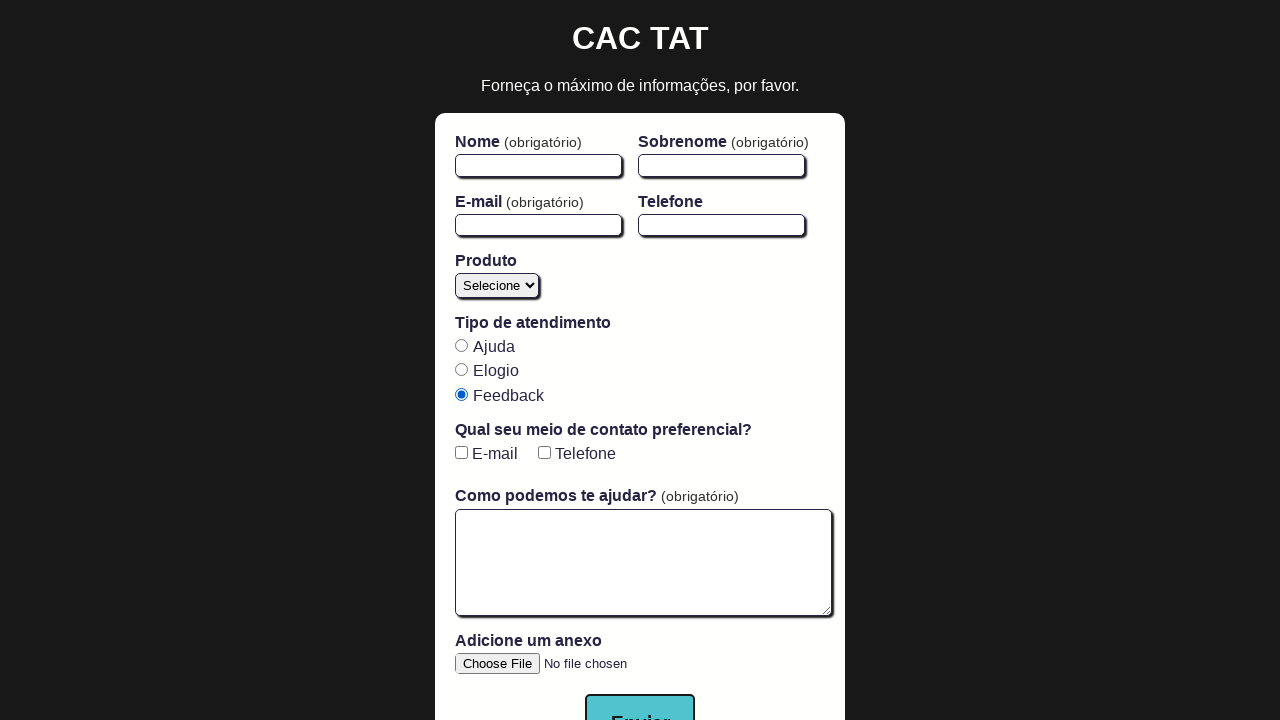